Tests browser new tab functionality by clicking a button that opens a new tab, then switches to the new tab and verifies it opened correctly.

Starting URL: https://demoqa.com/browser-windows

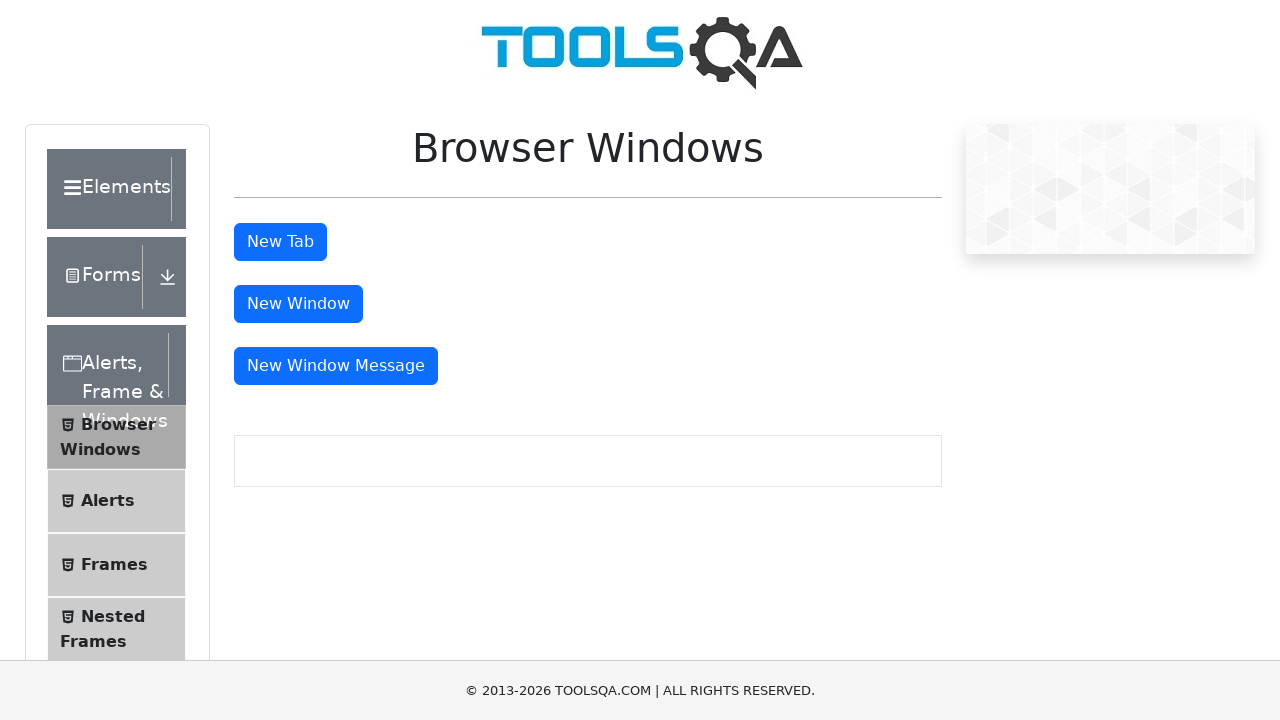

Clicked button to open new tab at (280, 242) on #tabButton
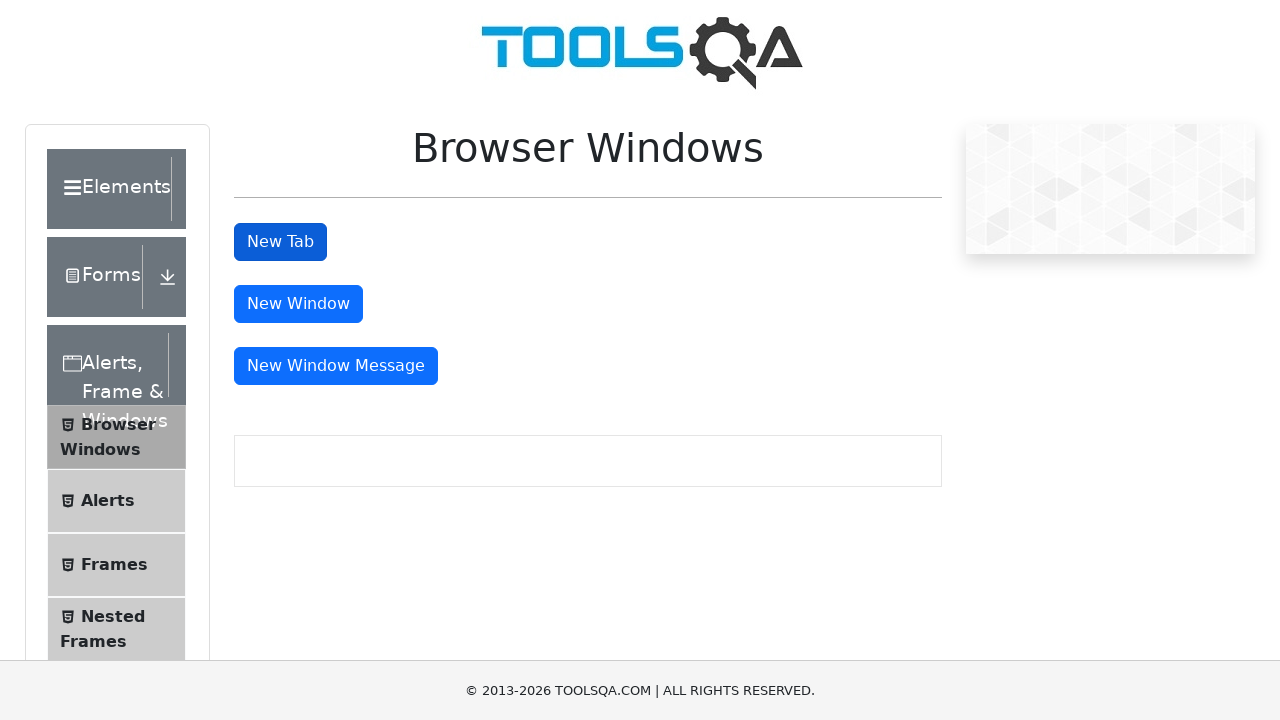

Captured new tab page object
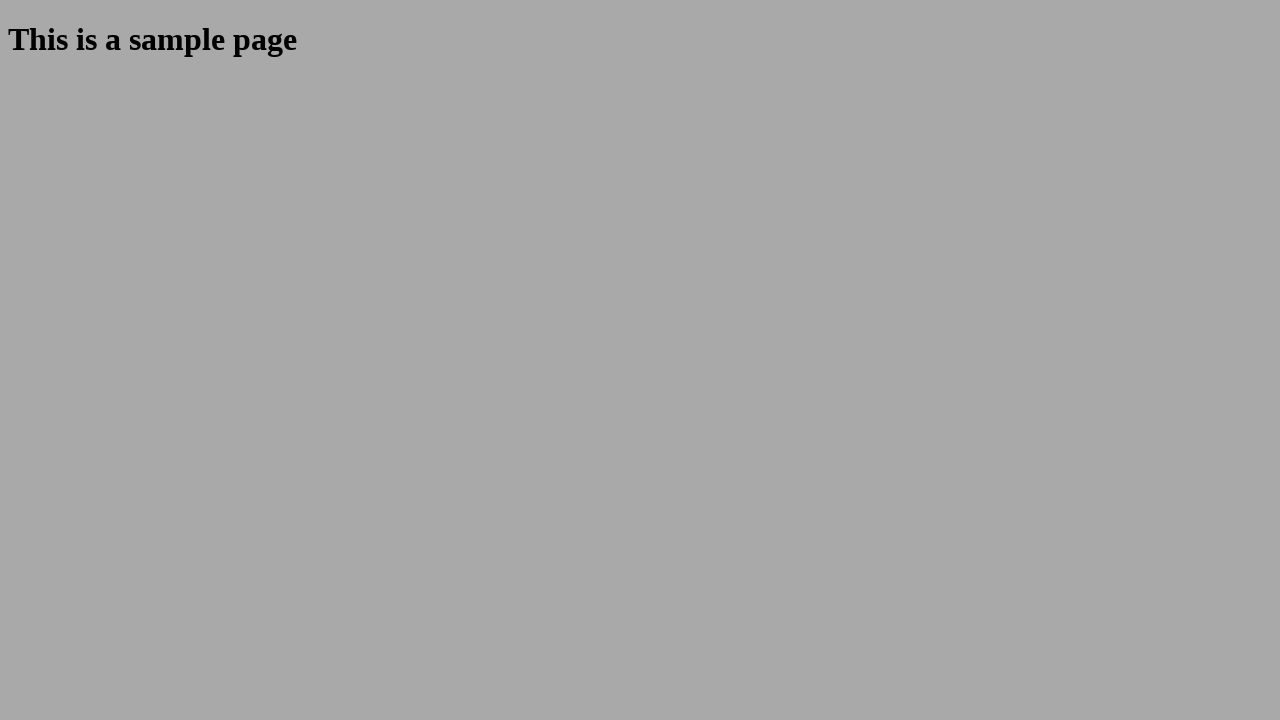

New tab page loaded successfully
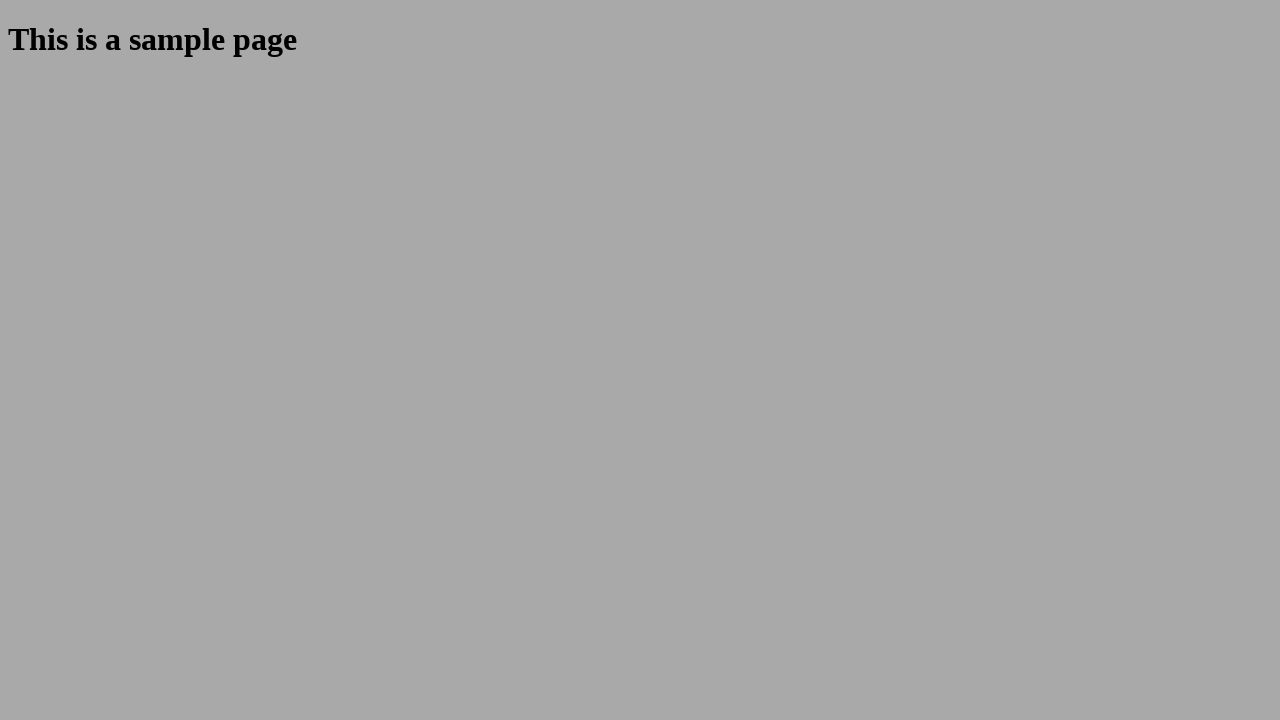

Verified new tab opened with correct URL containing '/sample'
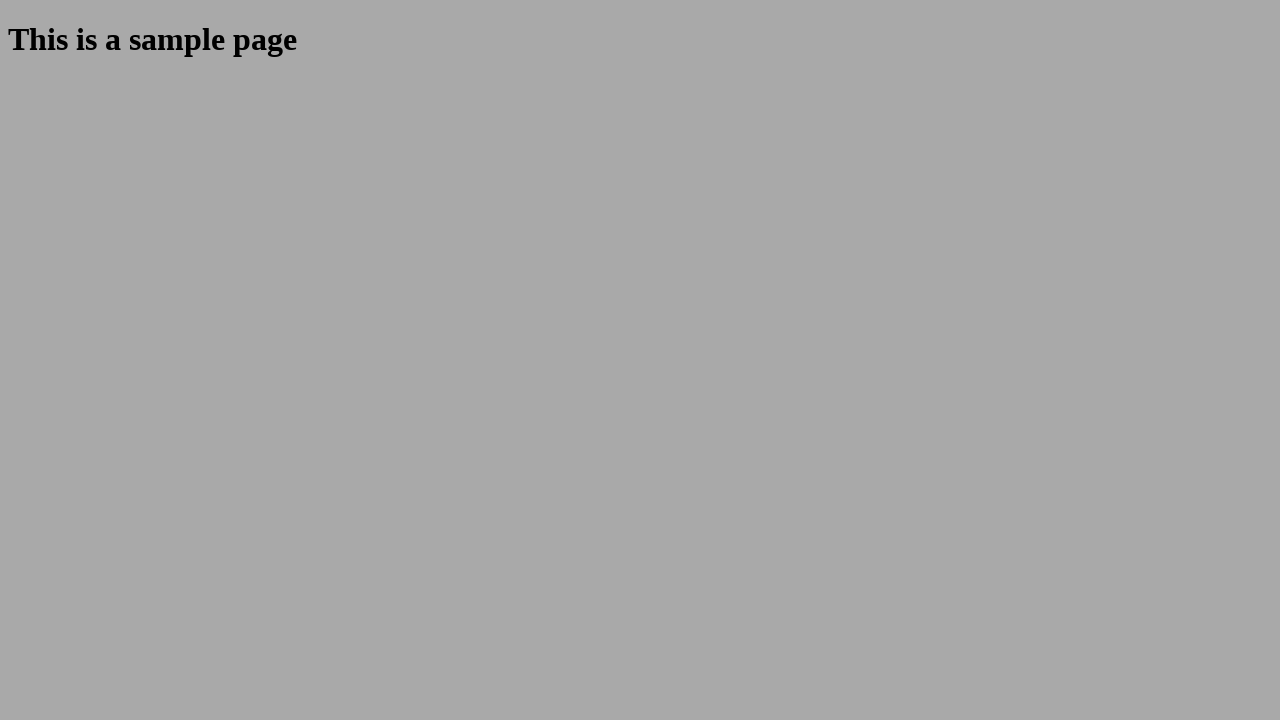

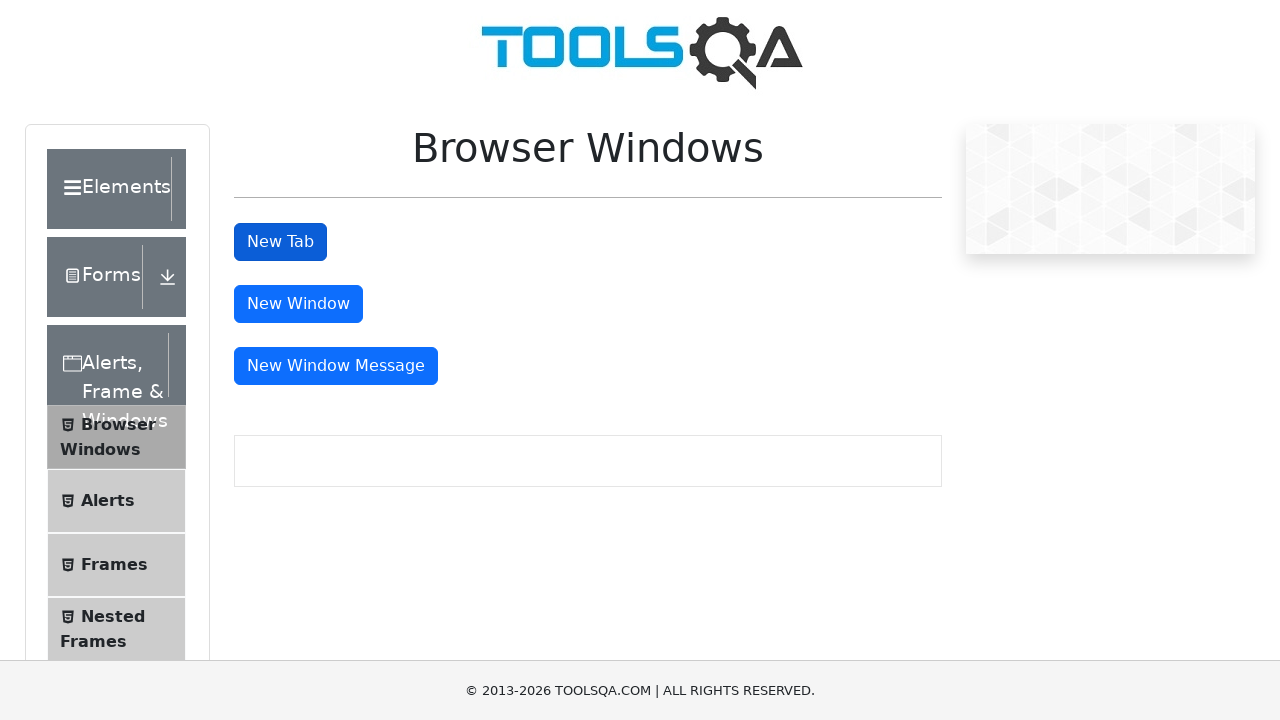